Demonstrates clearing an email input field to empty it from any previous data

Starting URL: https://www.selenium.dev/selenium/web/inputs.html

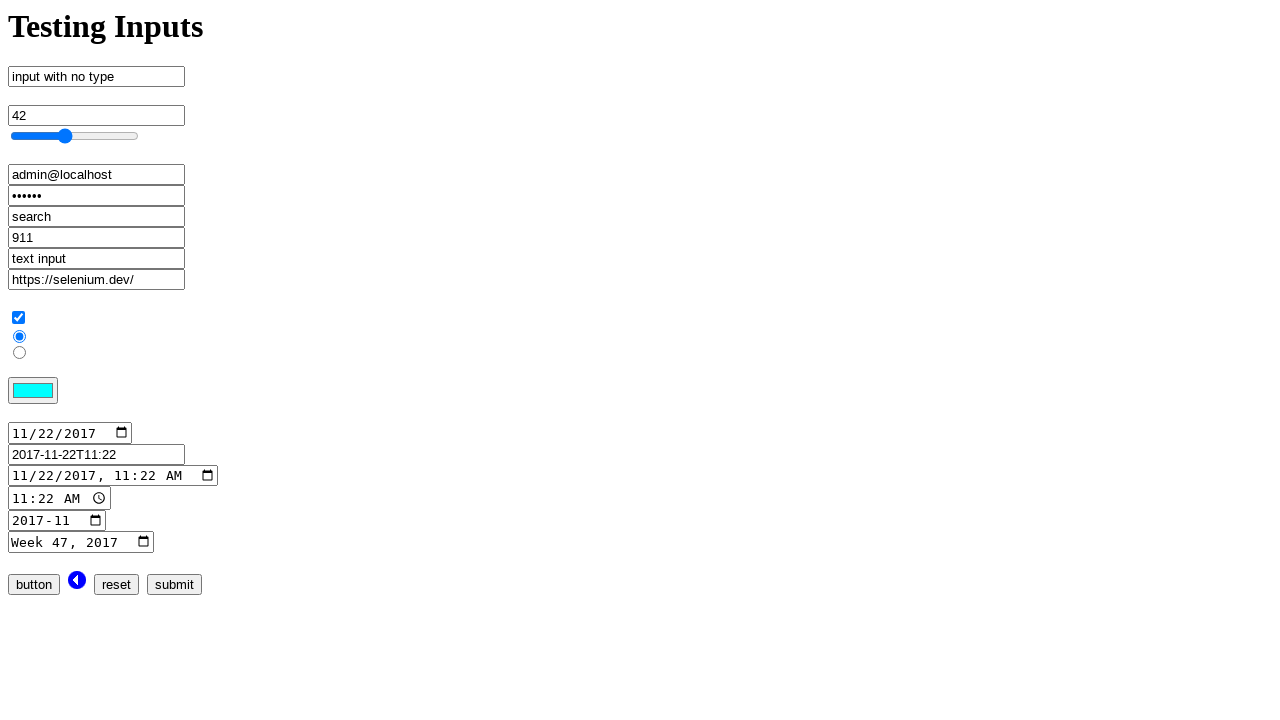

Navigated to inputs.html page
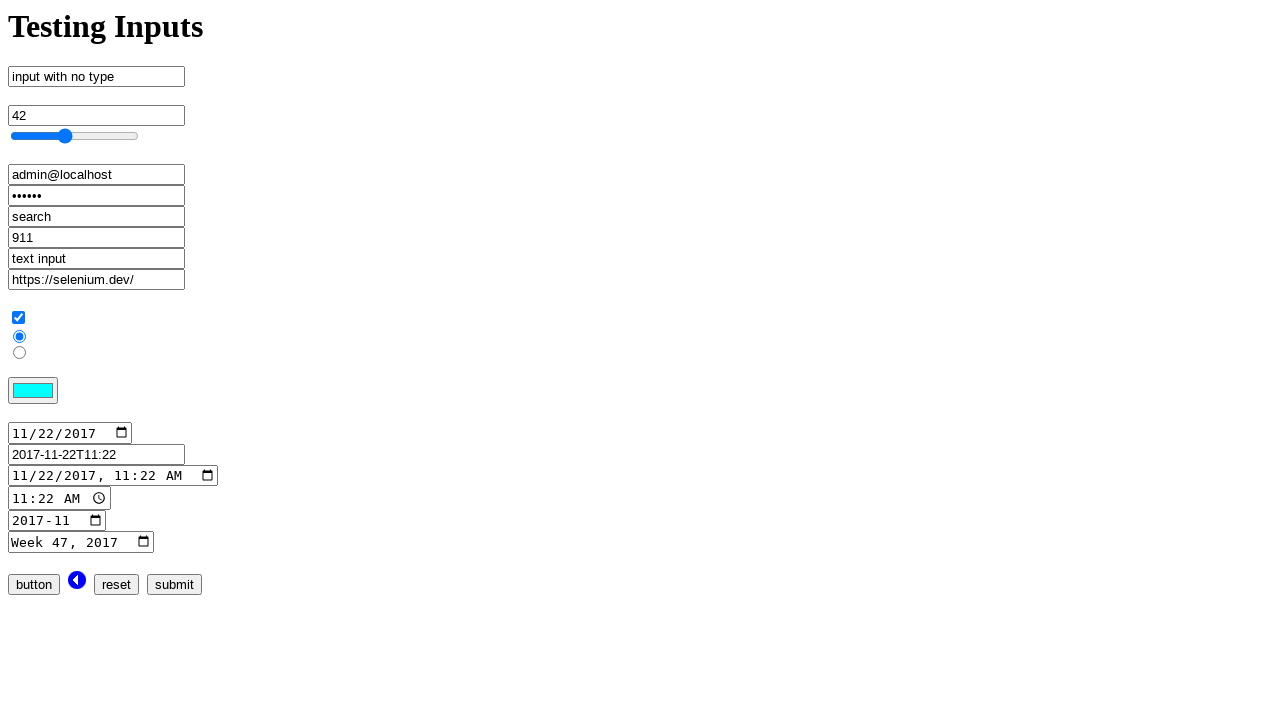

Cleared email input field by filling it with empty string on input[name='email_input']
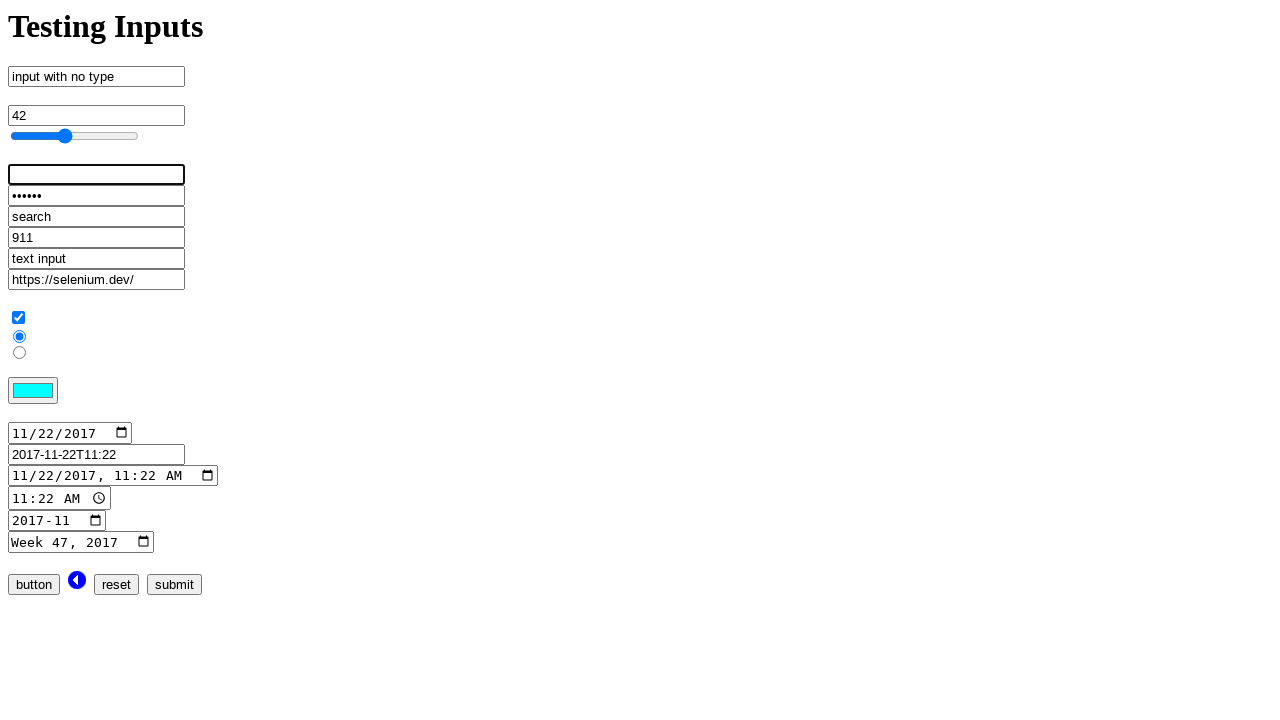

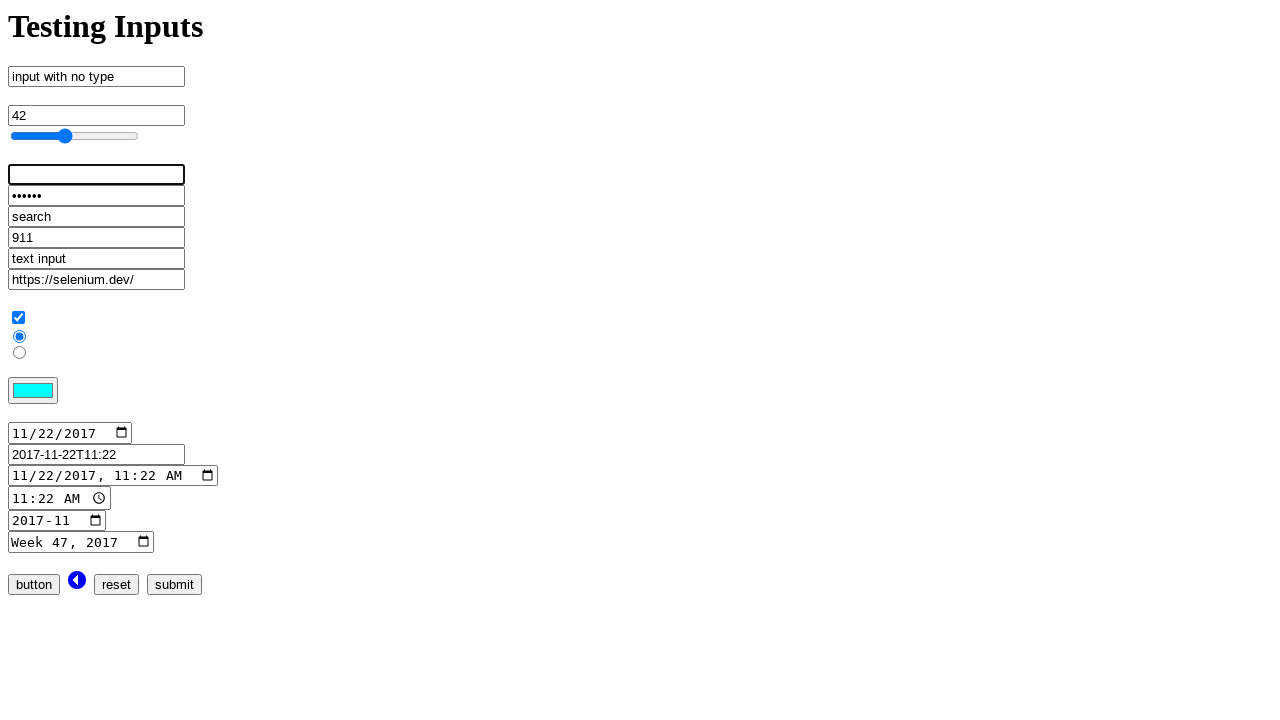